Tests drag and drop functionality by dragging element A to container B, verifying the swap, then dragging it back to verify elements return to original positions.

Starting URL: https://the-internet.herokuapp.com/drag_and_drop

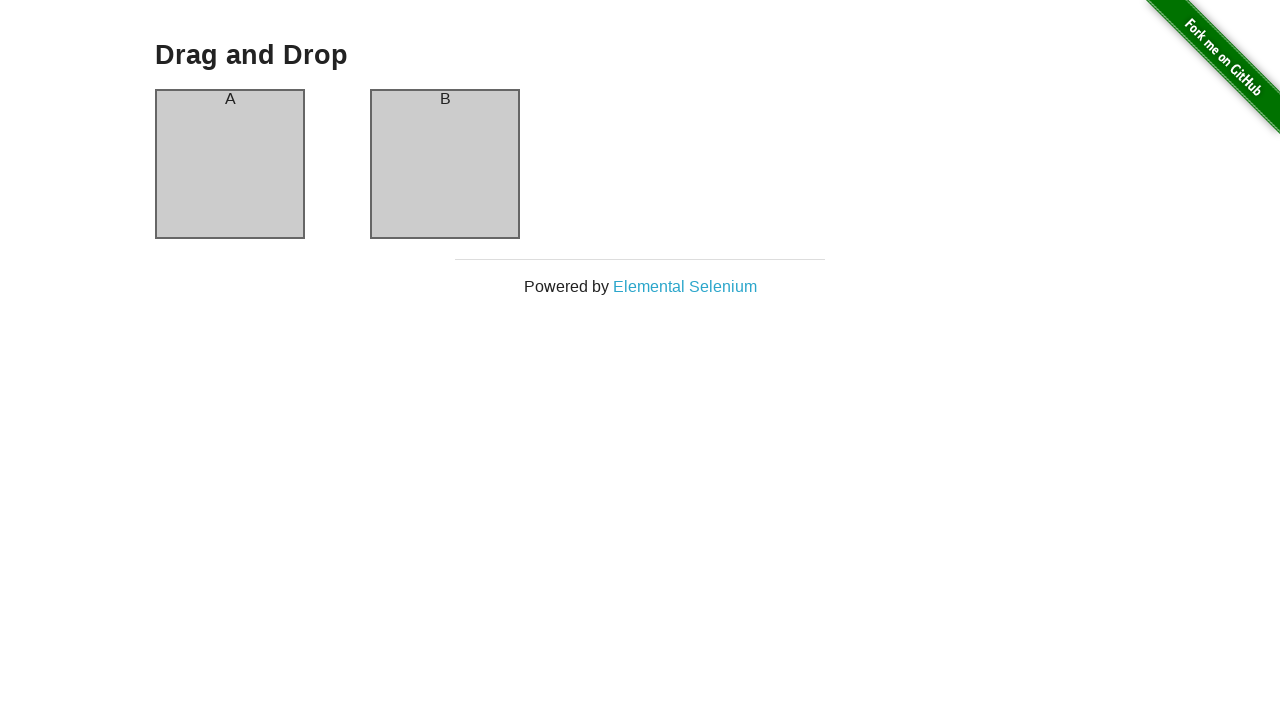

Waited for drag and drop page header to load
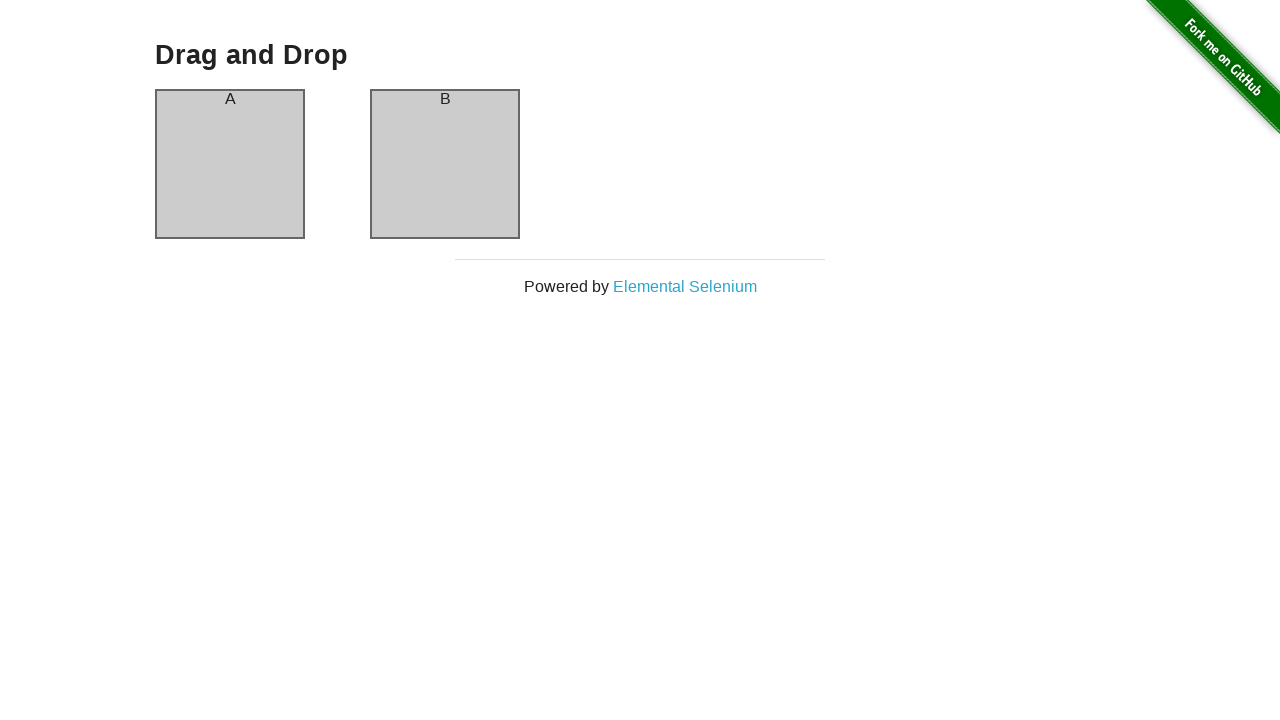

Verified column A container is present
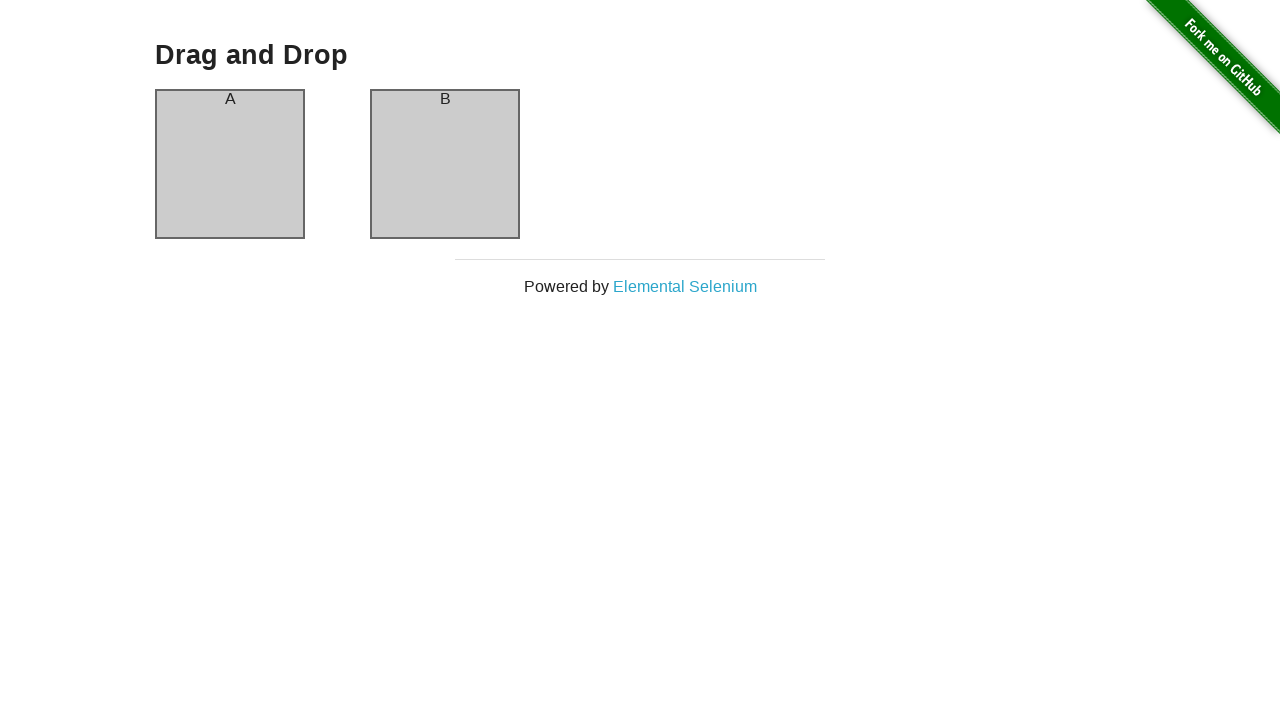

Verified column B container is present
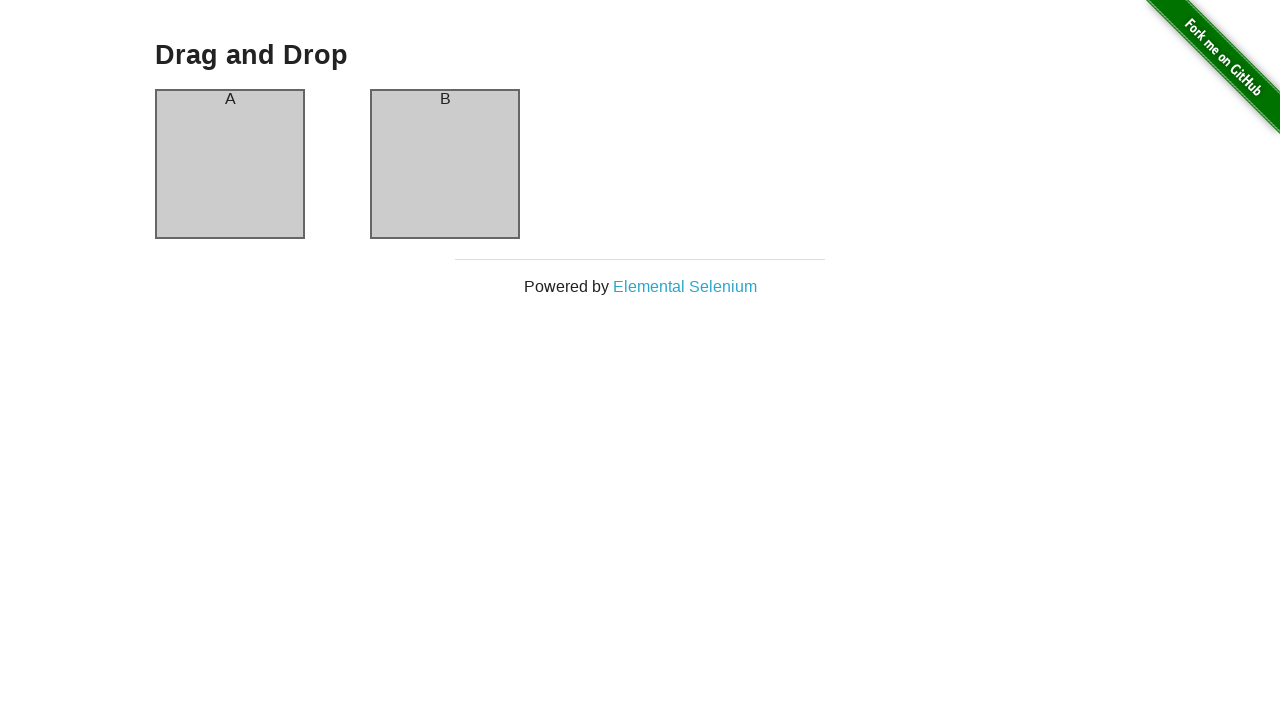

Located source element in column A
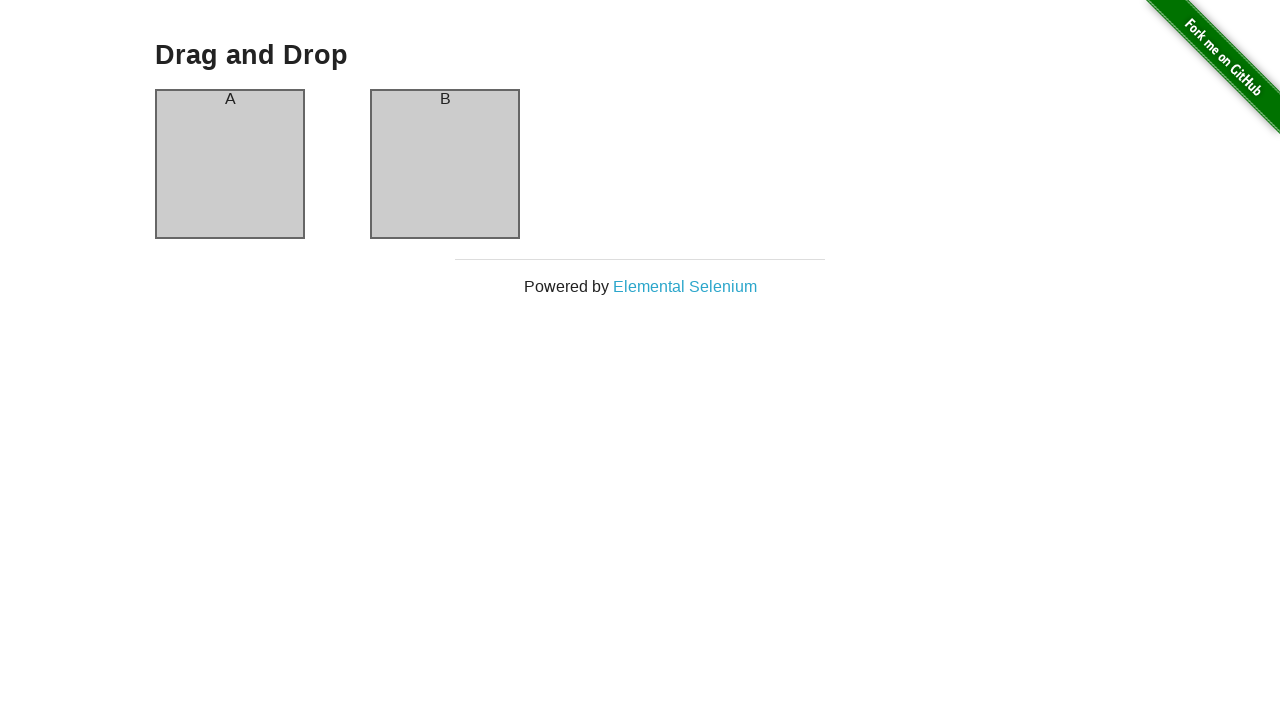

Located target element in column B
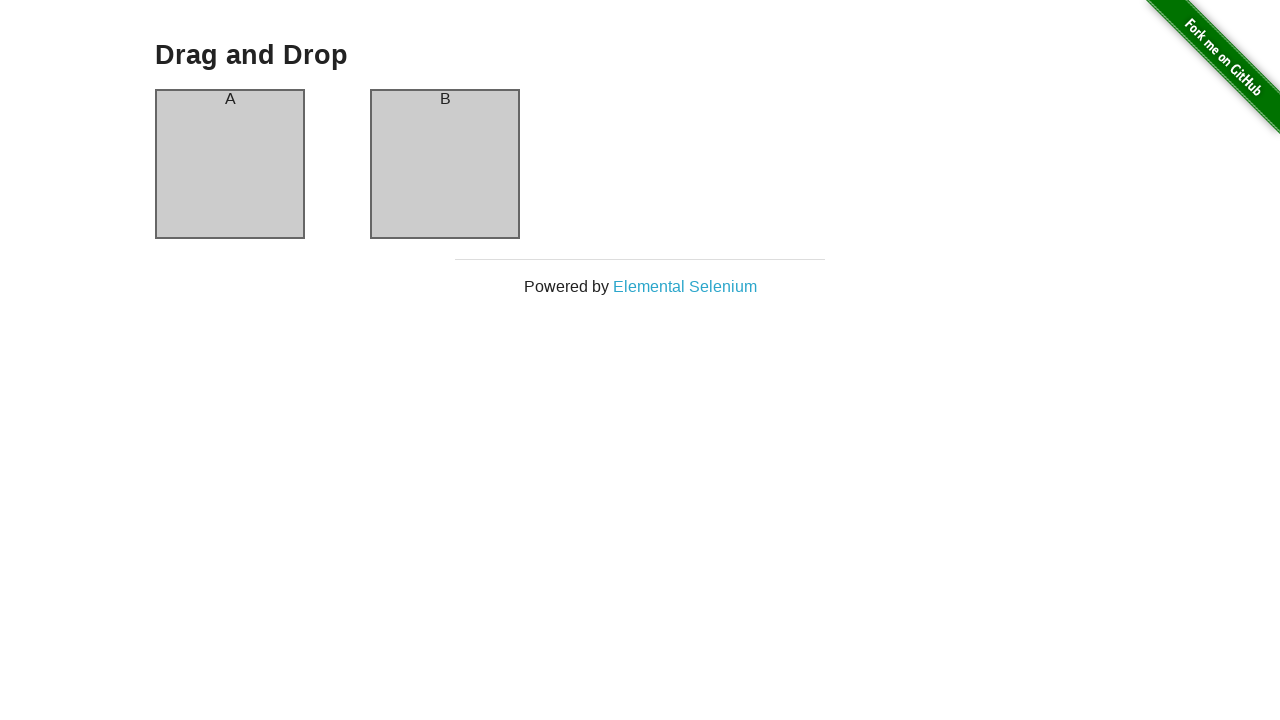

Dragged element from column A to column B at (445, 164)
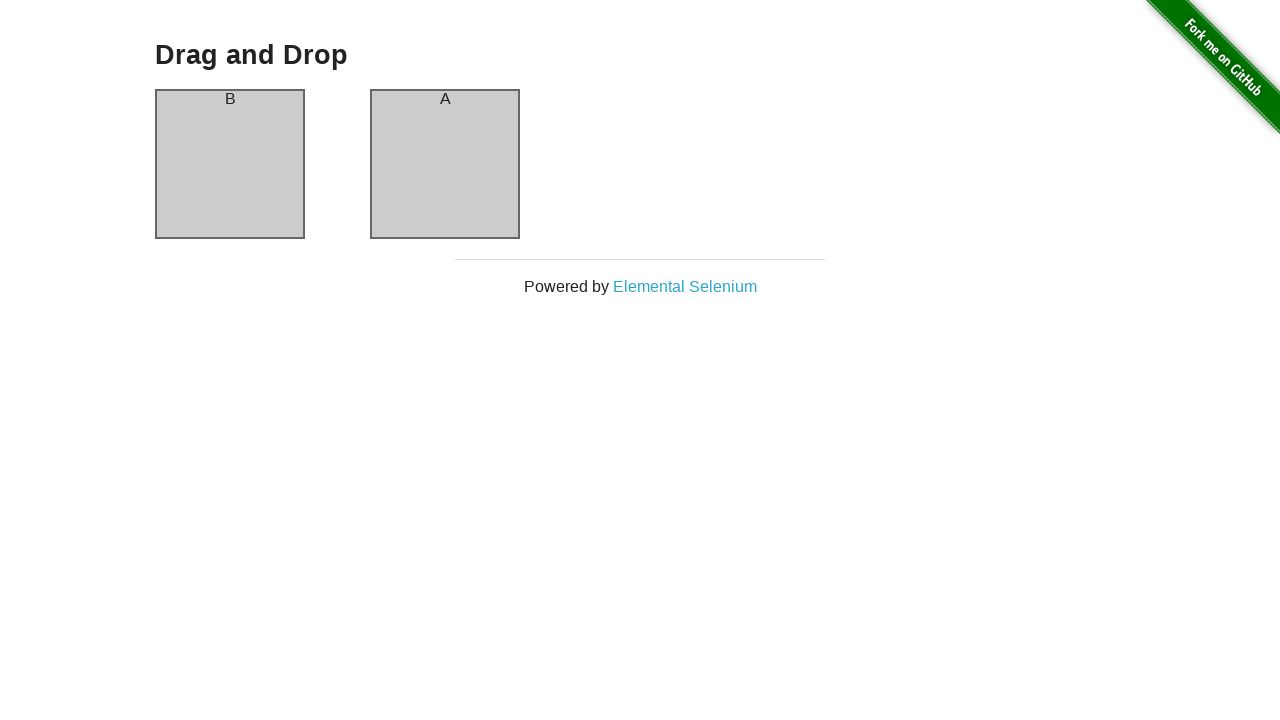

Waited 500ms for DOM to update after first drag
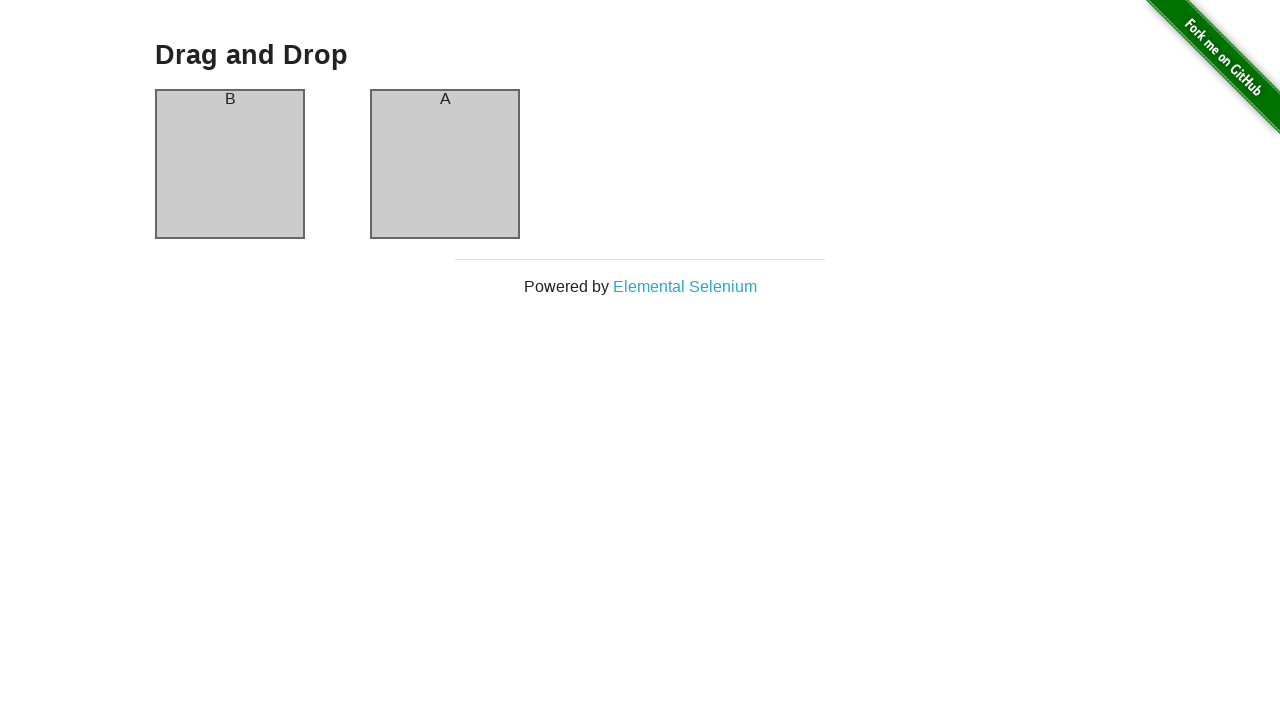

Located element now in column B for return drag
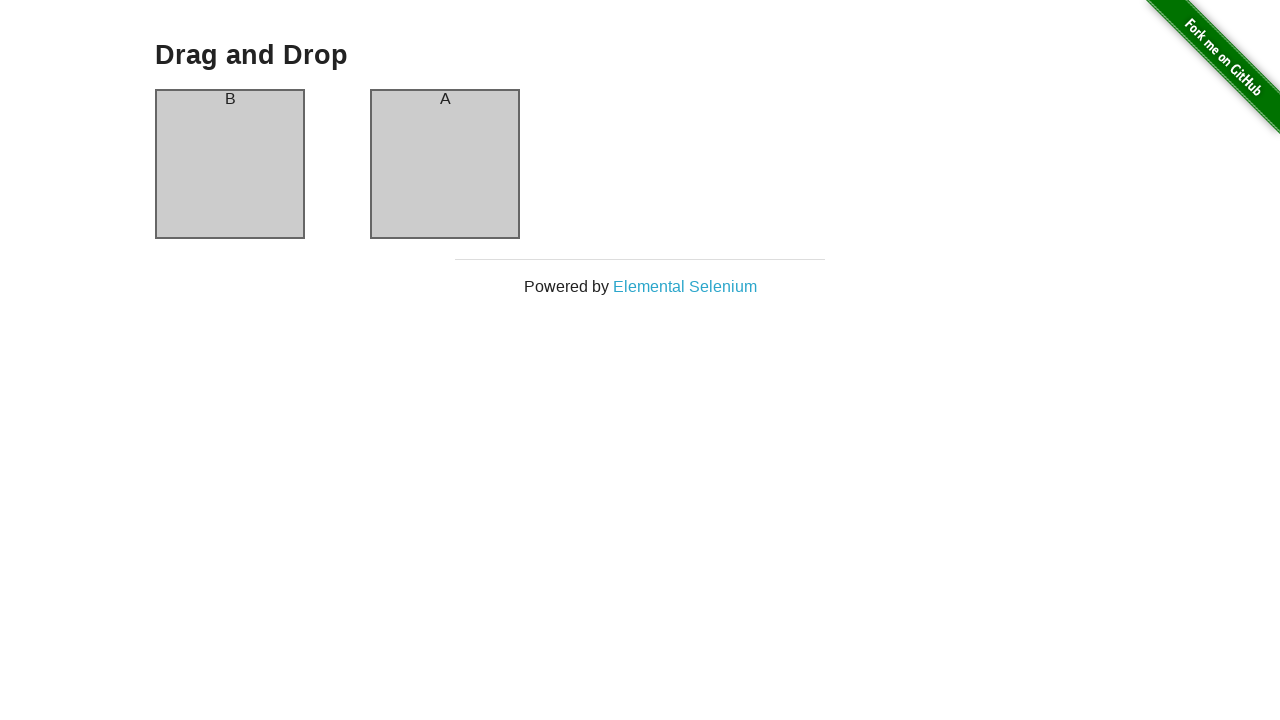

Located target position in column A for return drag
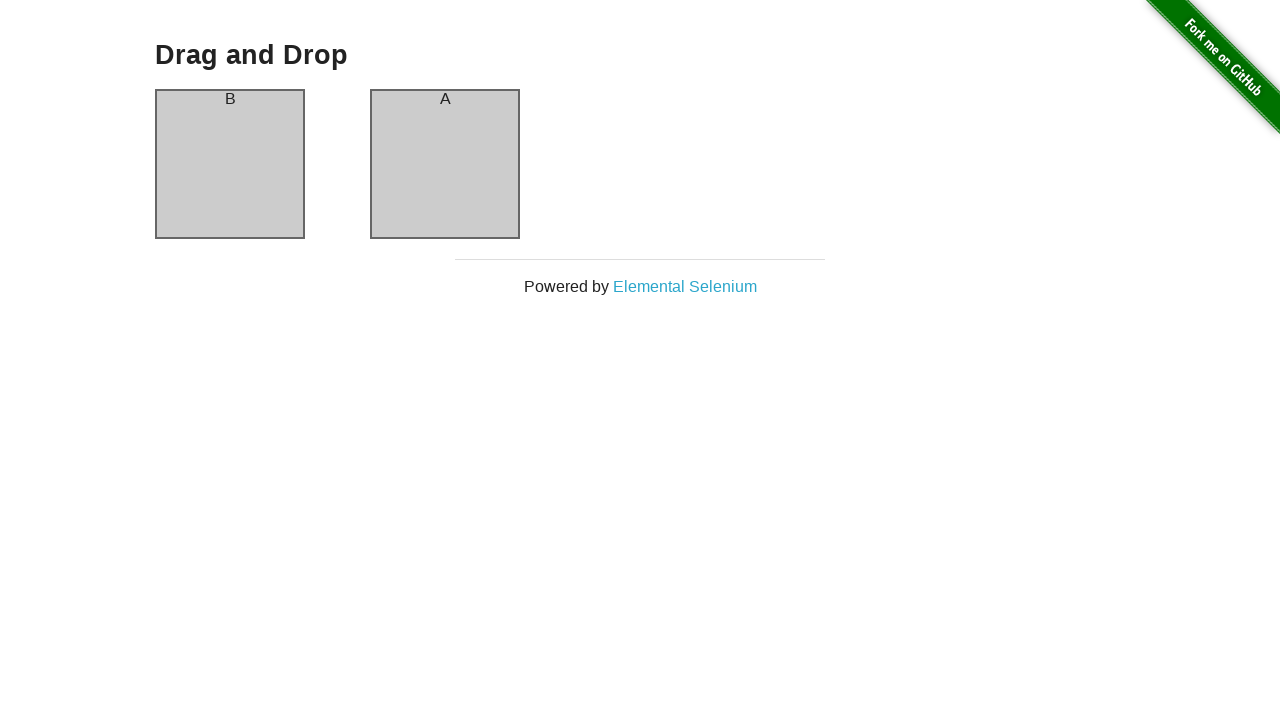

Dragged element back from column B to column A at (230, 164)
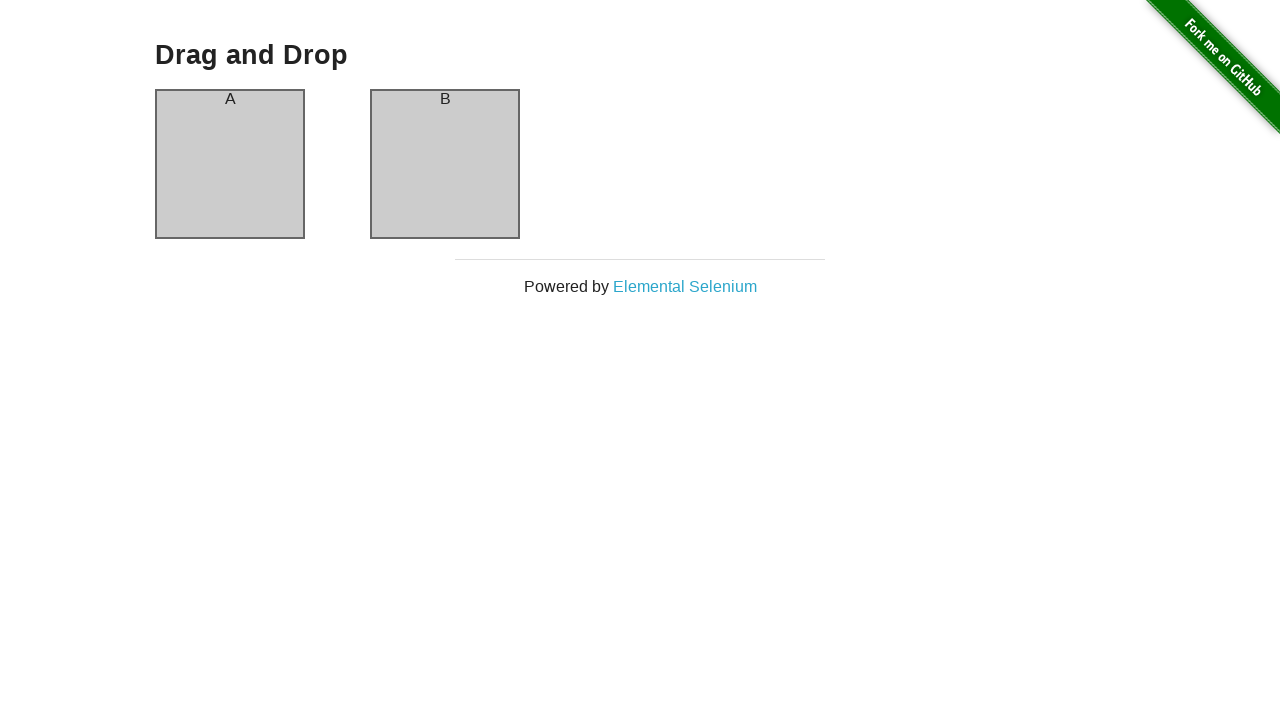

Verified elements returned to original positions with column A header visible
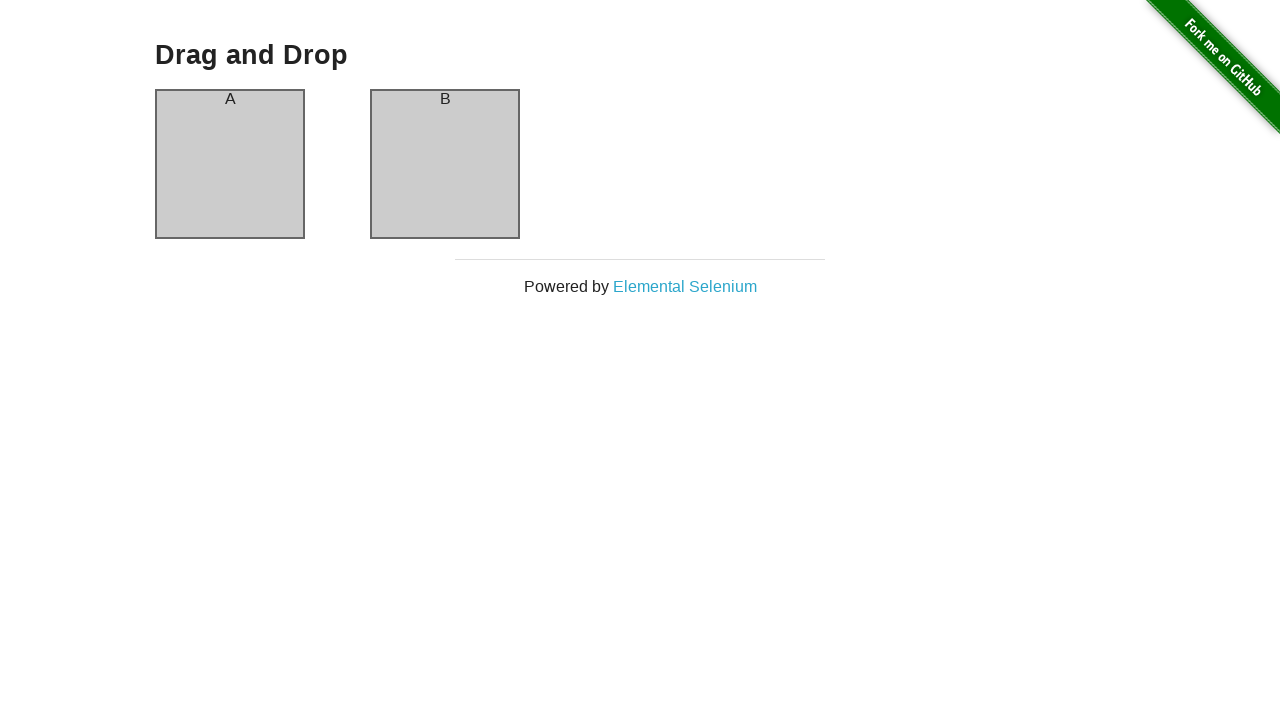

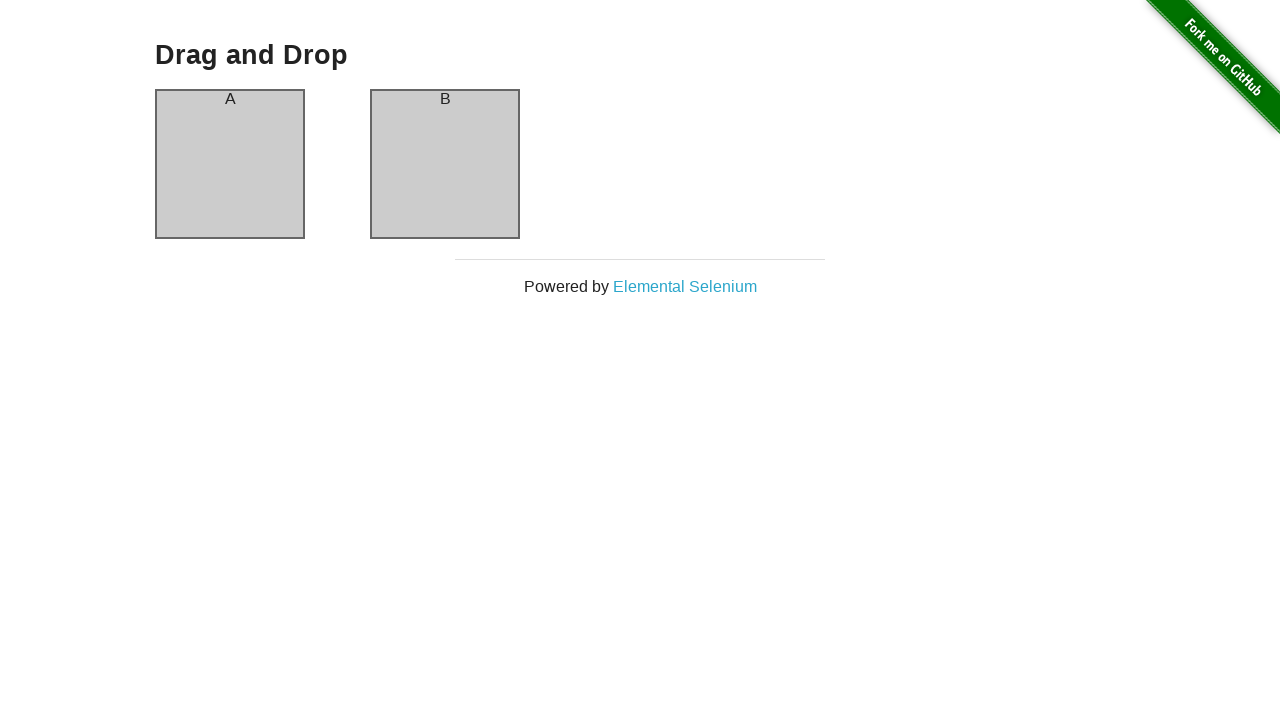